Tests navigation on GitHub homepage by scrolling down the page and clicking on the Enterprise link

Starting URL: https://github.com/

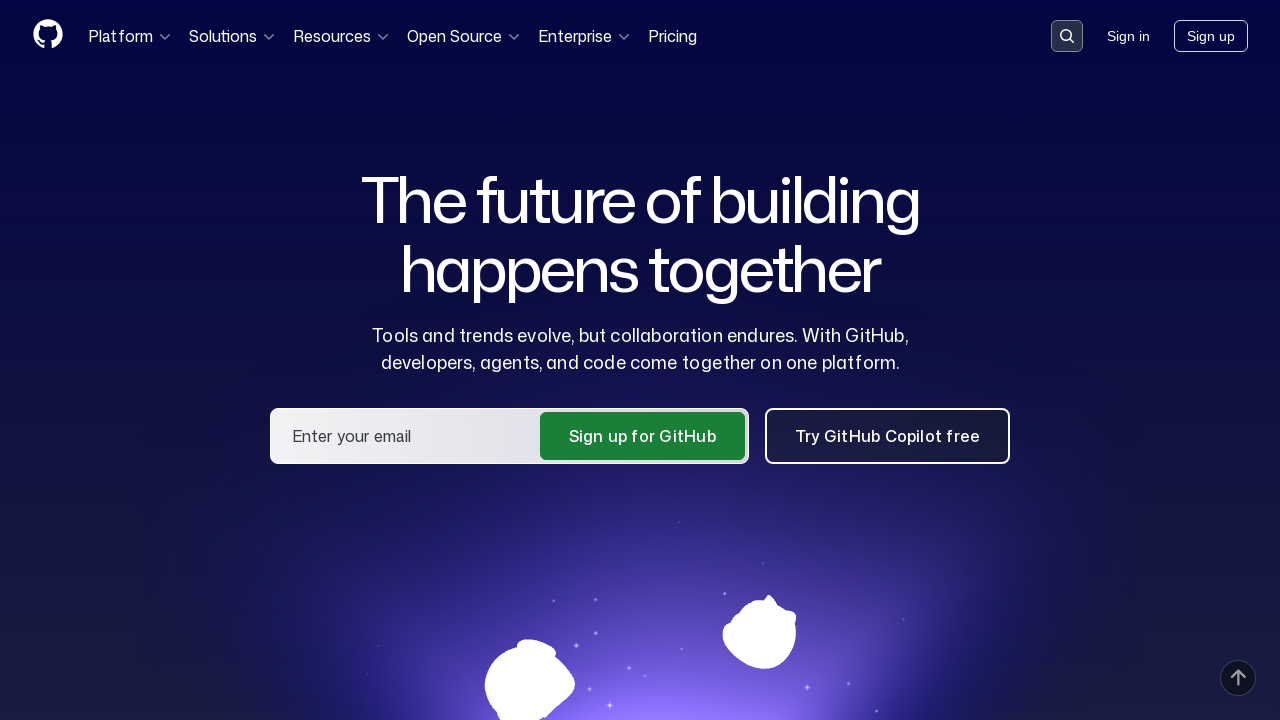

Scrolled down the GitHub homepage by 600 pixels
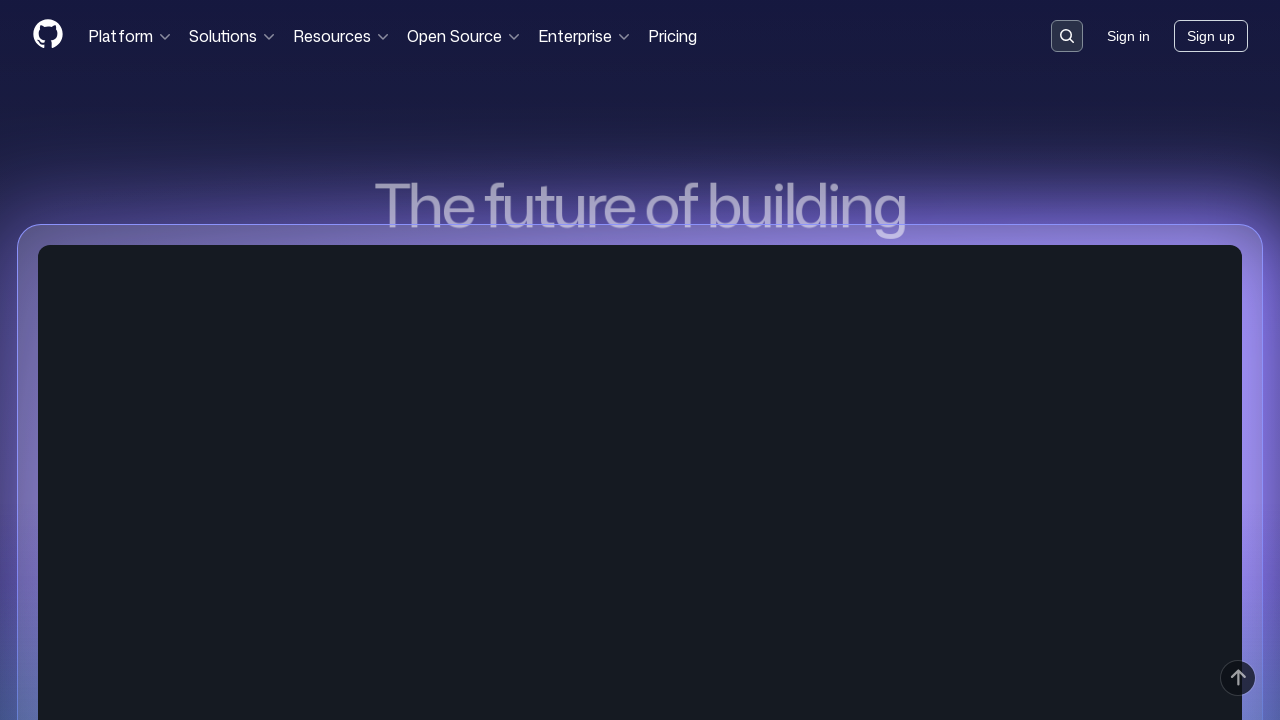

Waited 2 seconds for content to load
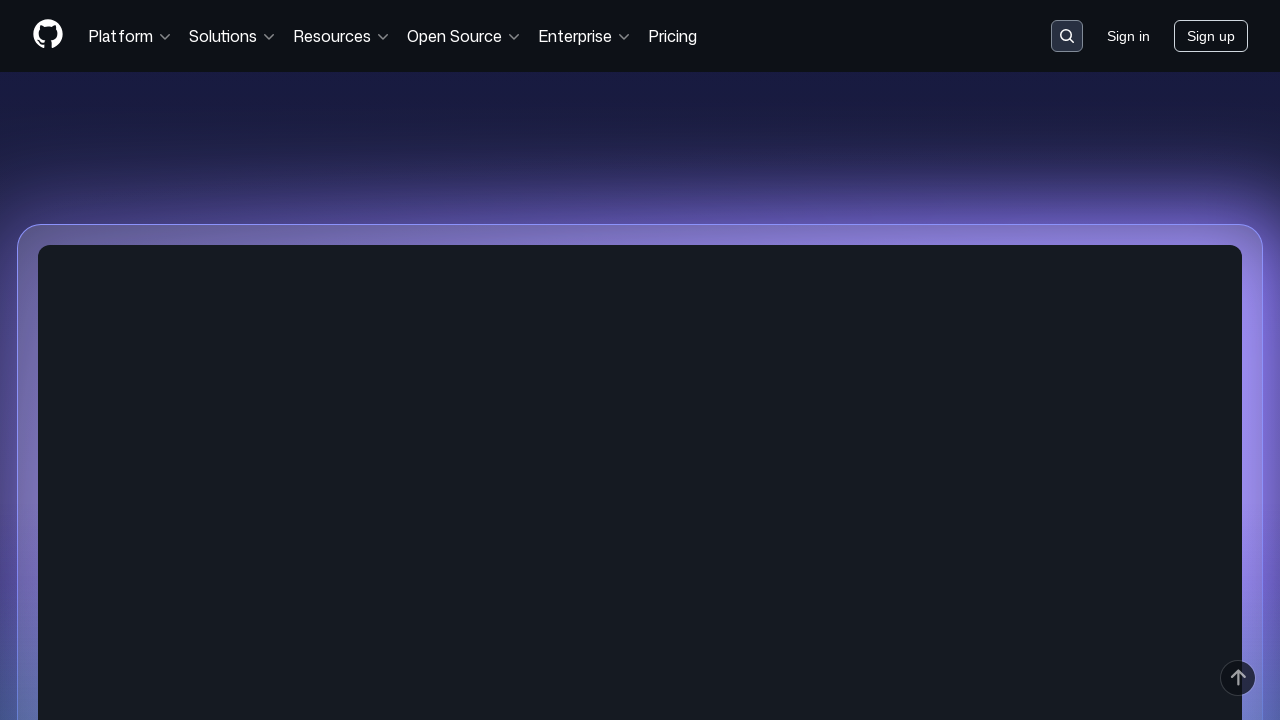

Scrolled down the GitHub homepage by another 600 pixels
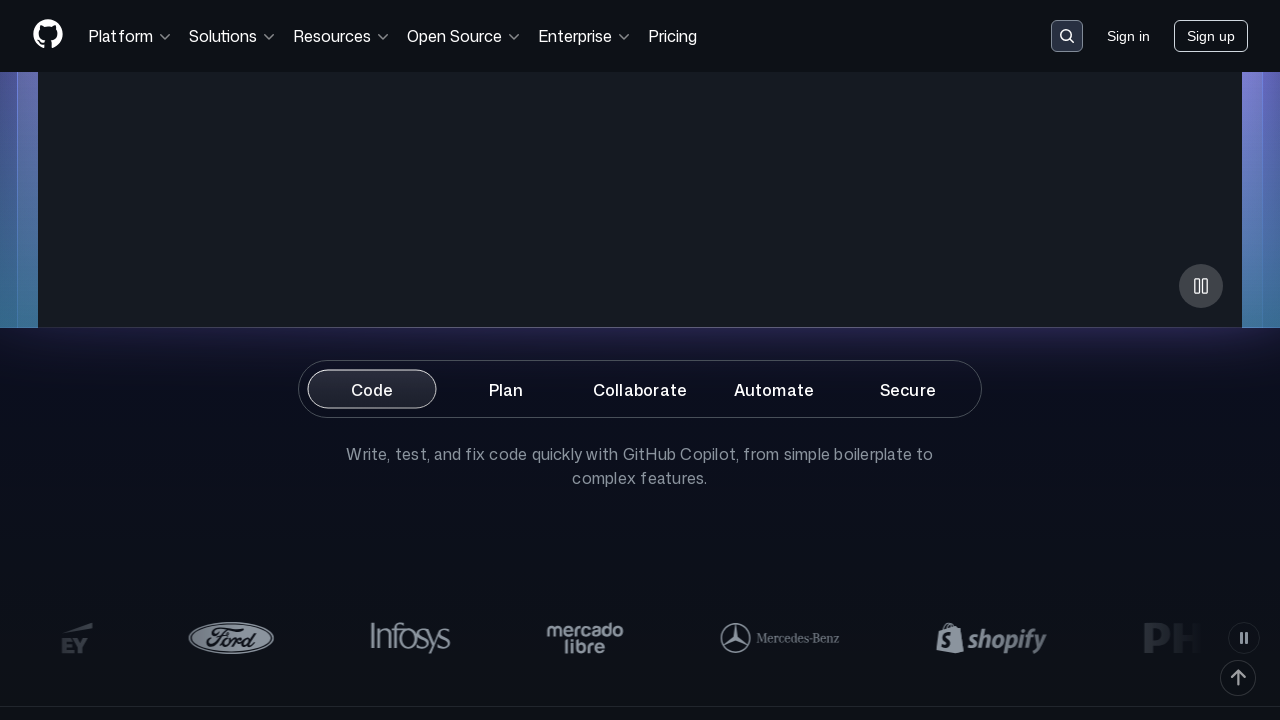

Waited 2 seconds for content to load
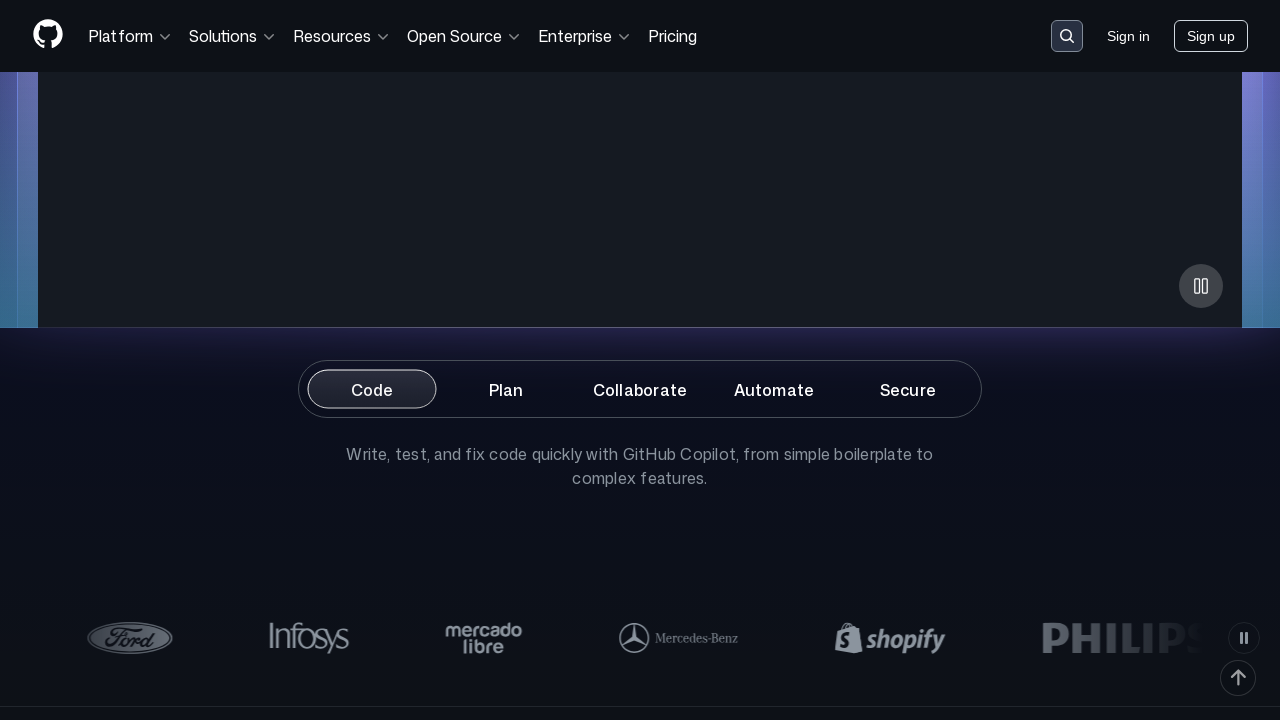

Clicked on the Enterprise link at (585, 36) on xpath=//*[text()='Enterprise']
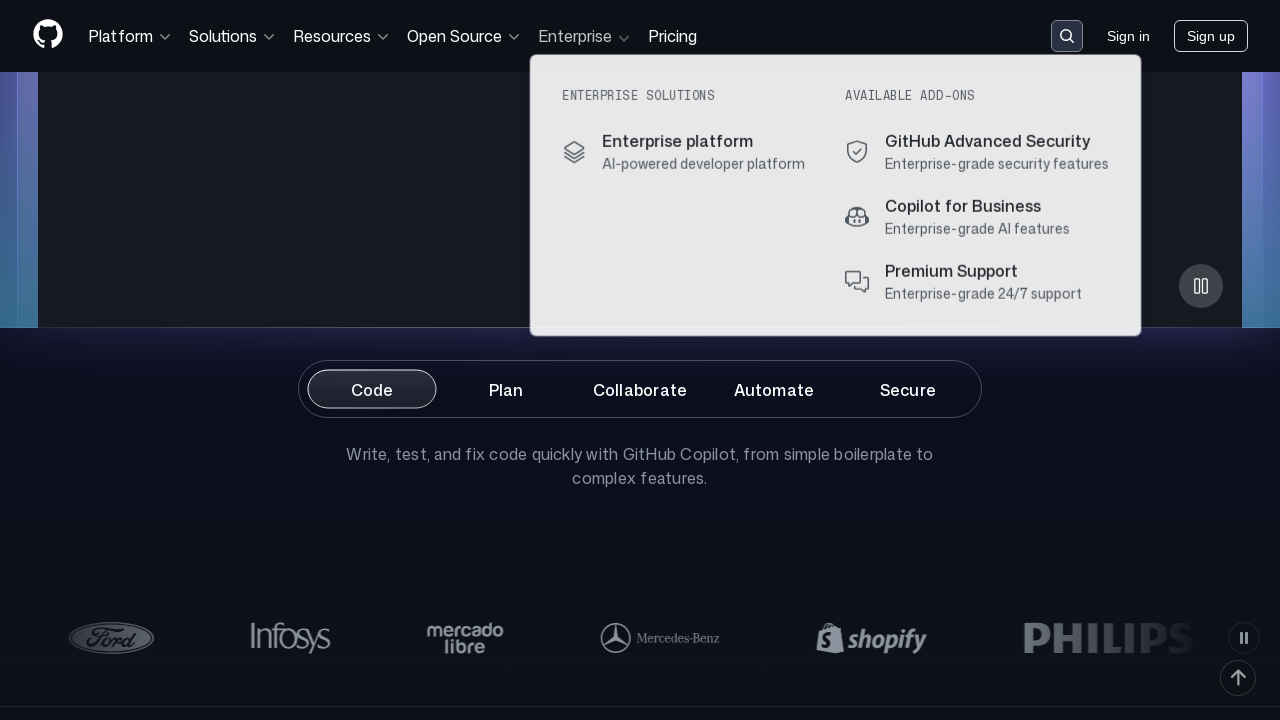

Navigation to Enterprise page completed
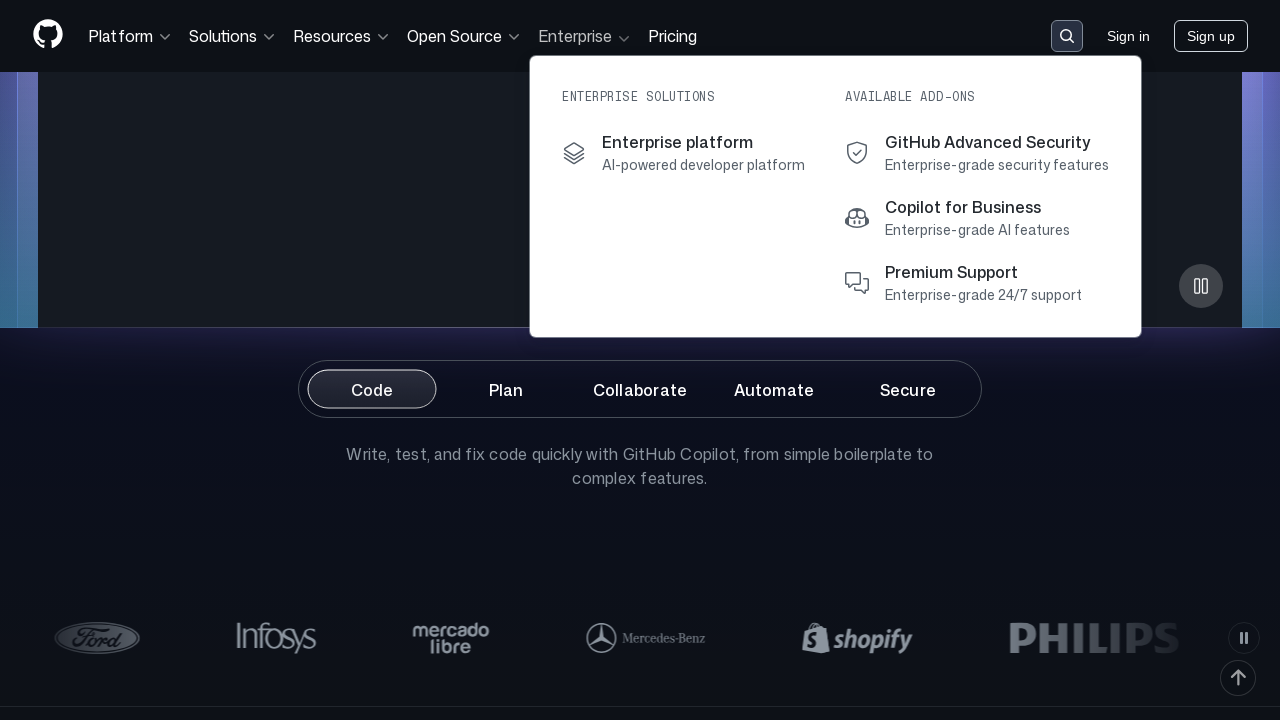

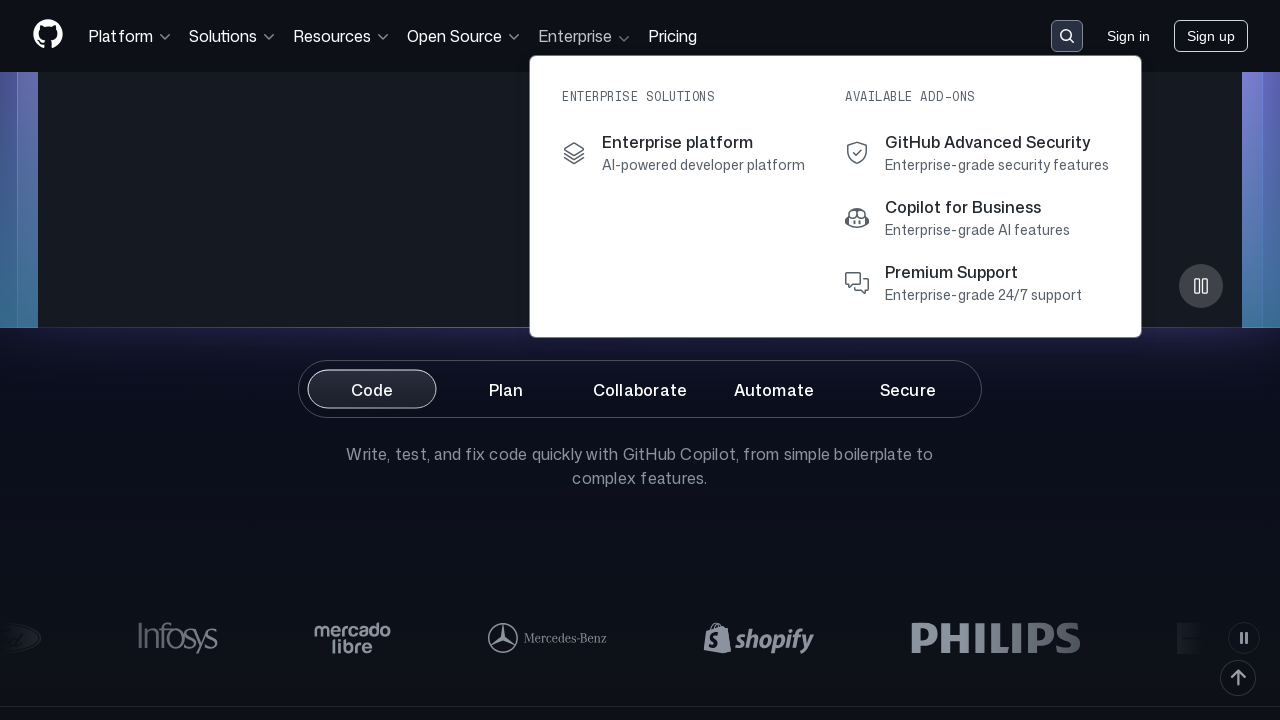